Tests page refresh functionality by verifying that the page title changes after refreshing a page that displays dynamic content

Starting URL: https://compendiumdev.co.uk/selenium/refresh.php

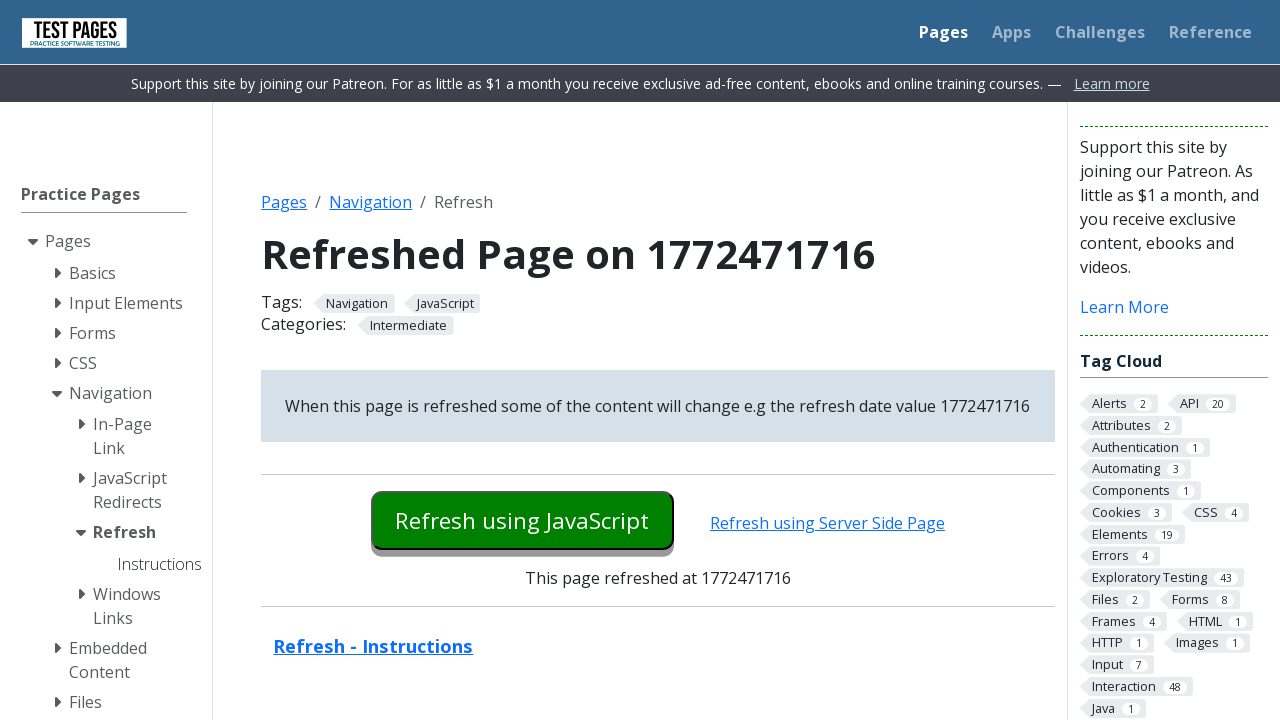

Verified initial page title contains 'Refreshed Page on'
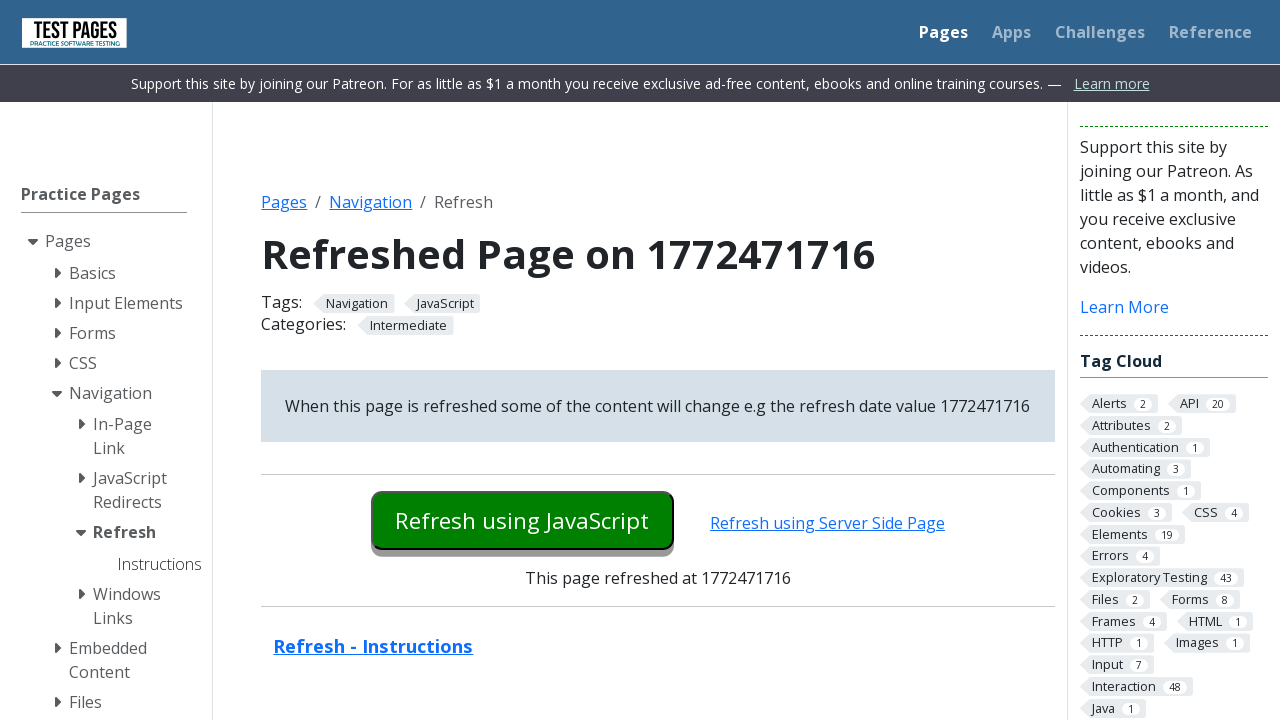

Captured initial page title
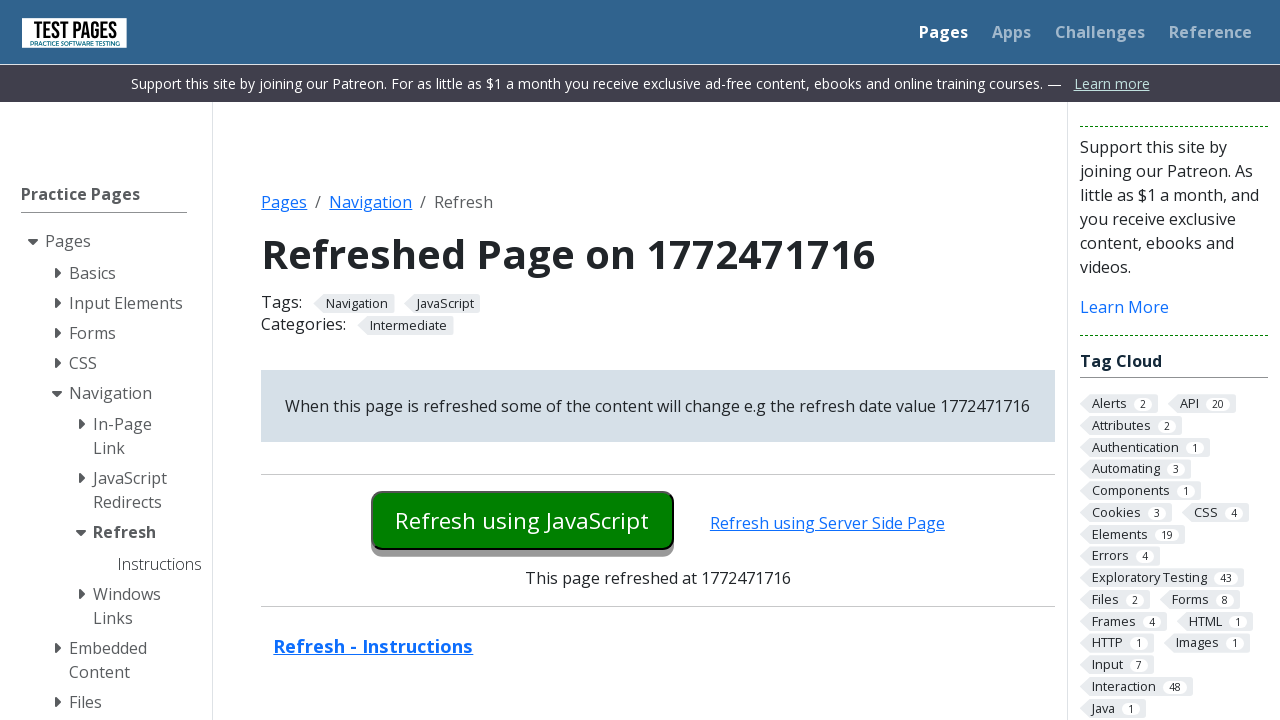

Reloaded the page to refresh dynamic content
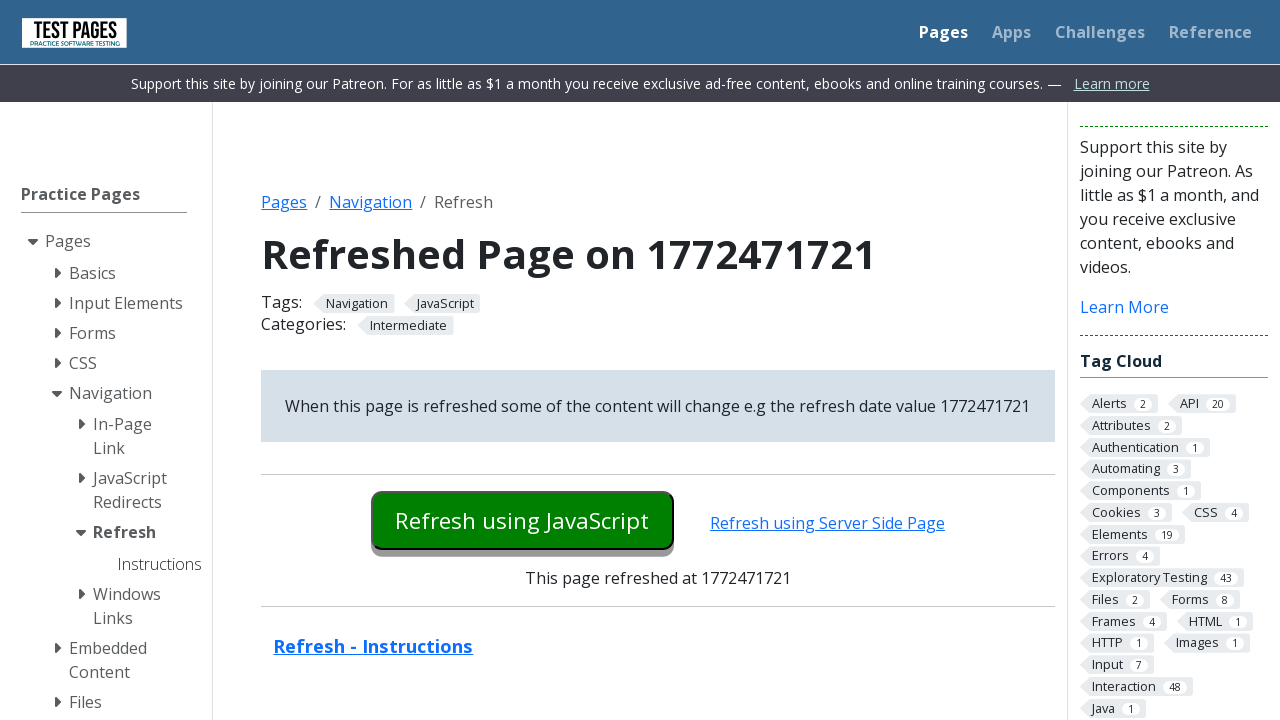

Captured new page title after refresh
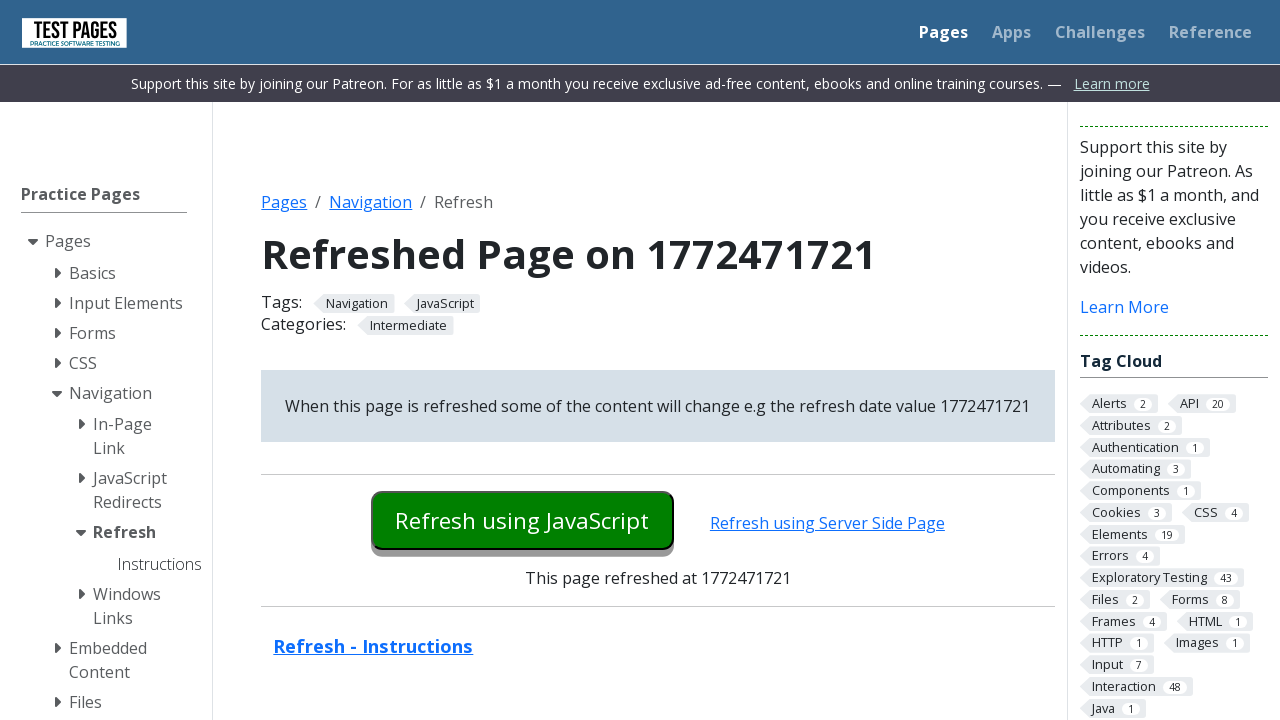

Verified refreshed page title still contains 'Refreshed Page on'
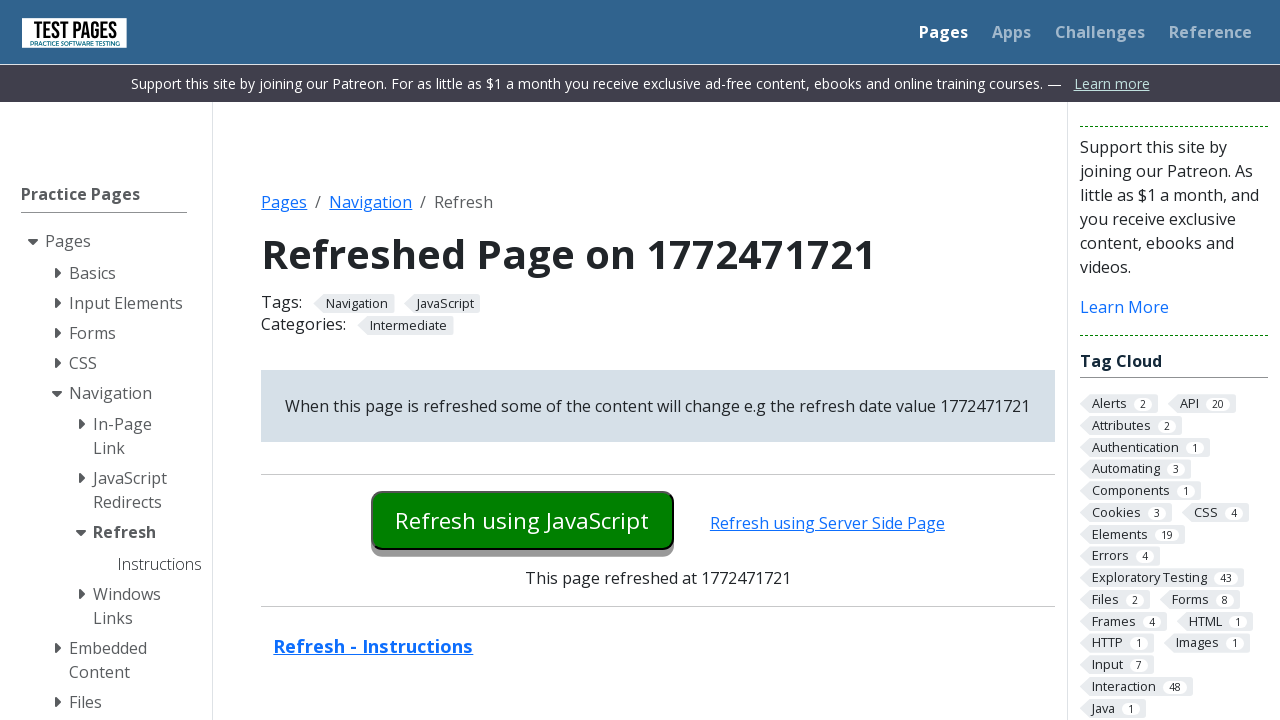

Verified page title changed after refresh
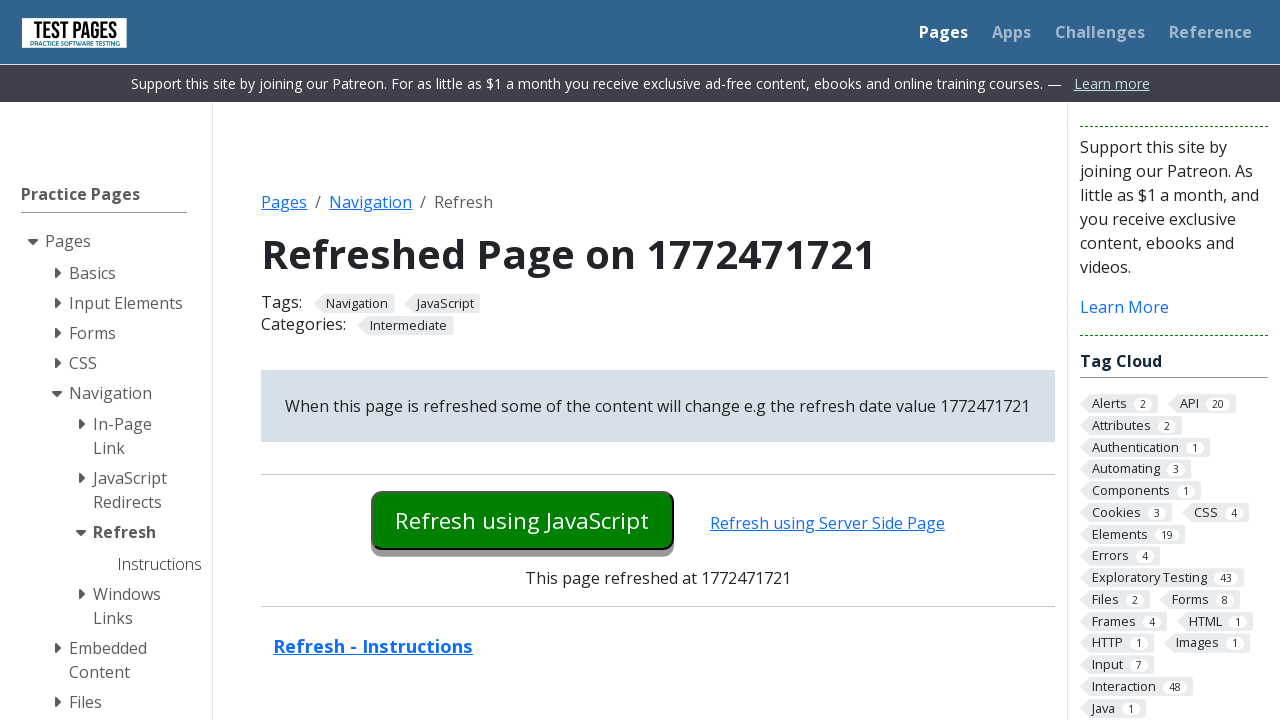

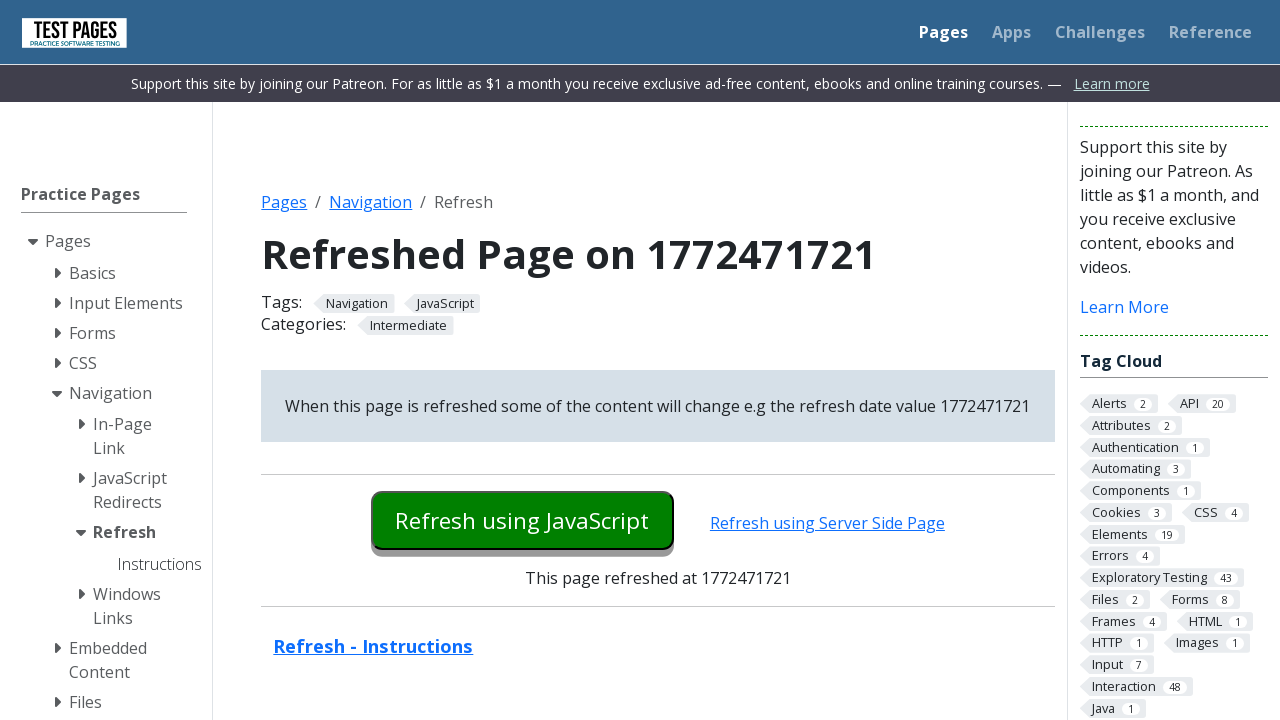